Tests user registration flow by filling out registration form with name, email, password and confirming the registration

Starting URL: https://lemon-cliff-03b907503.6.azurestaticapps.net/

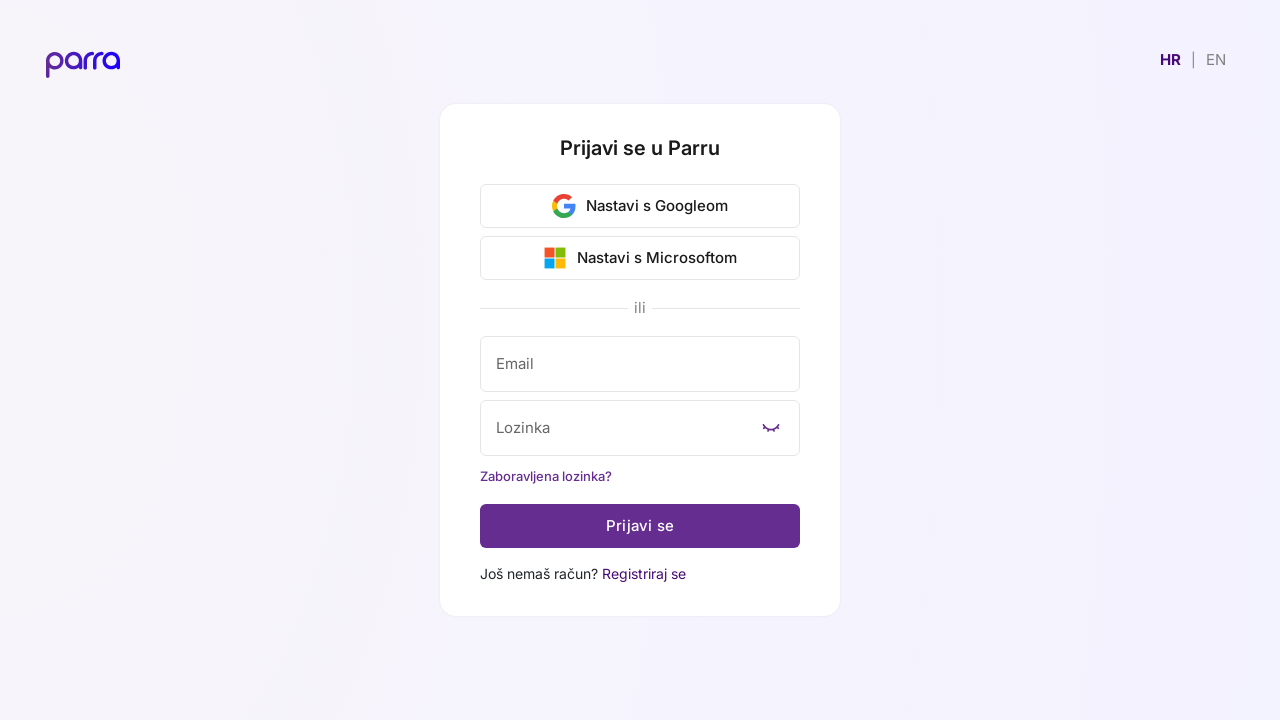

Language selector button is visible
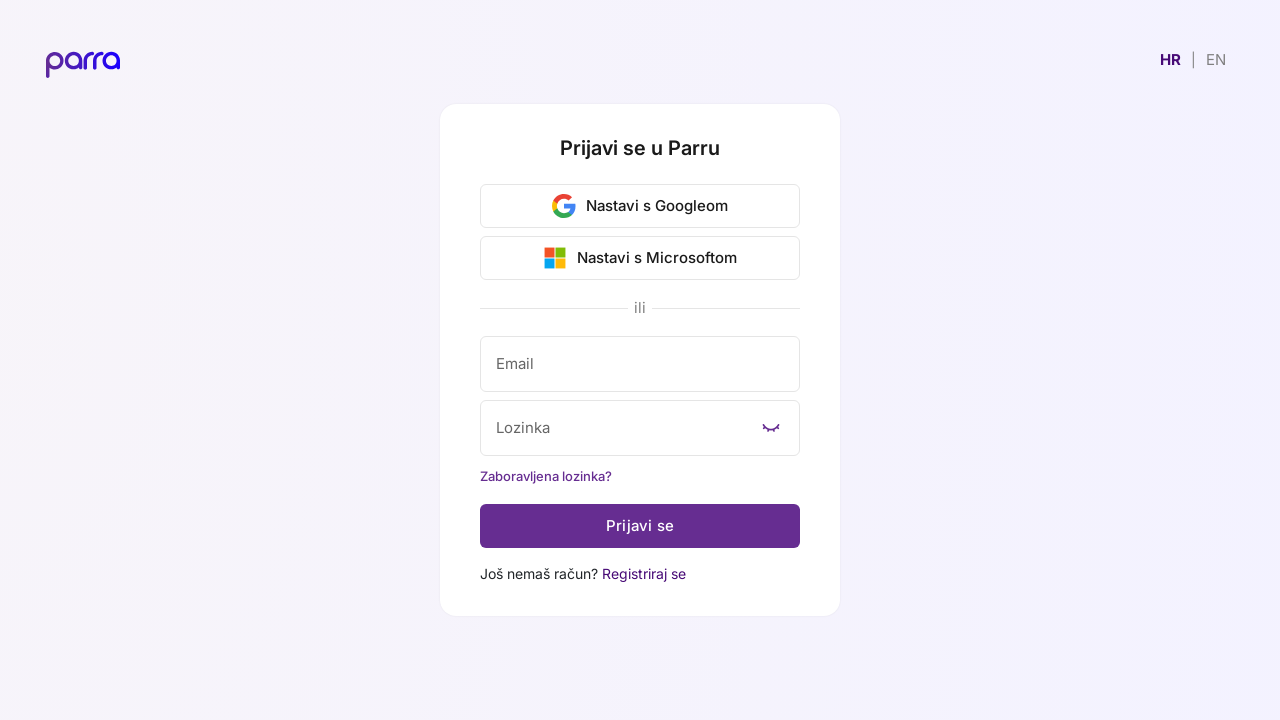

Clicked language selector to switch to English at (1216, 60) on xpath=//button[text()='EN']
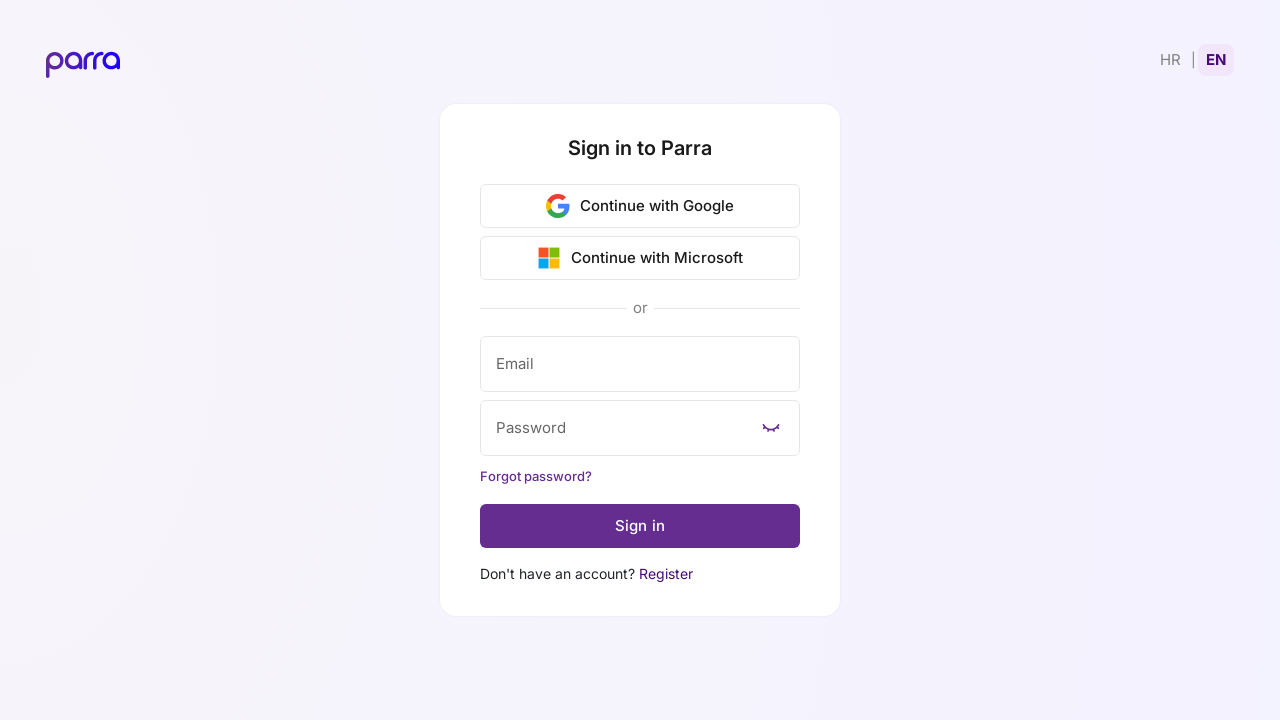

Register link is visible
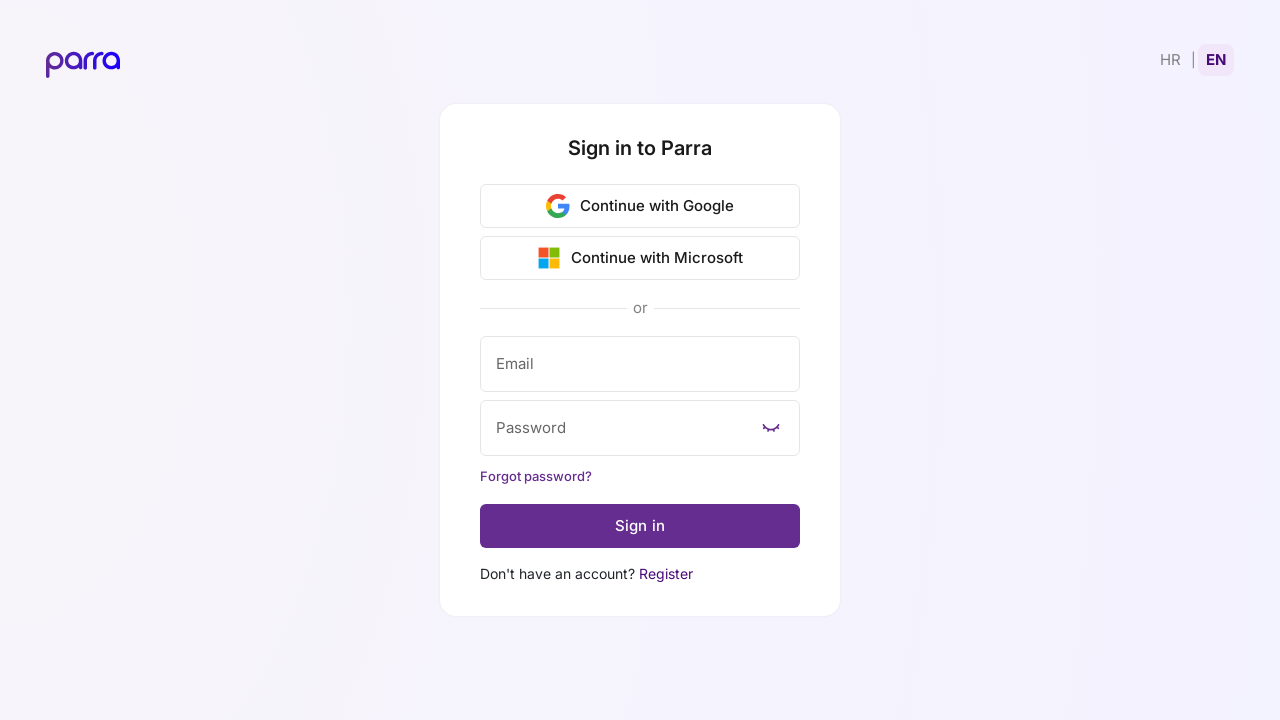

Clicked Register link to navigate to registration page at (666, 574) on xpath=//a[text()='Register']
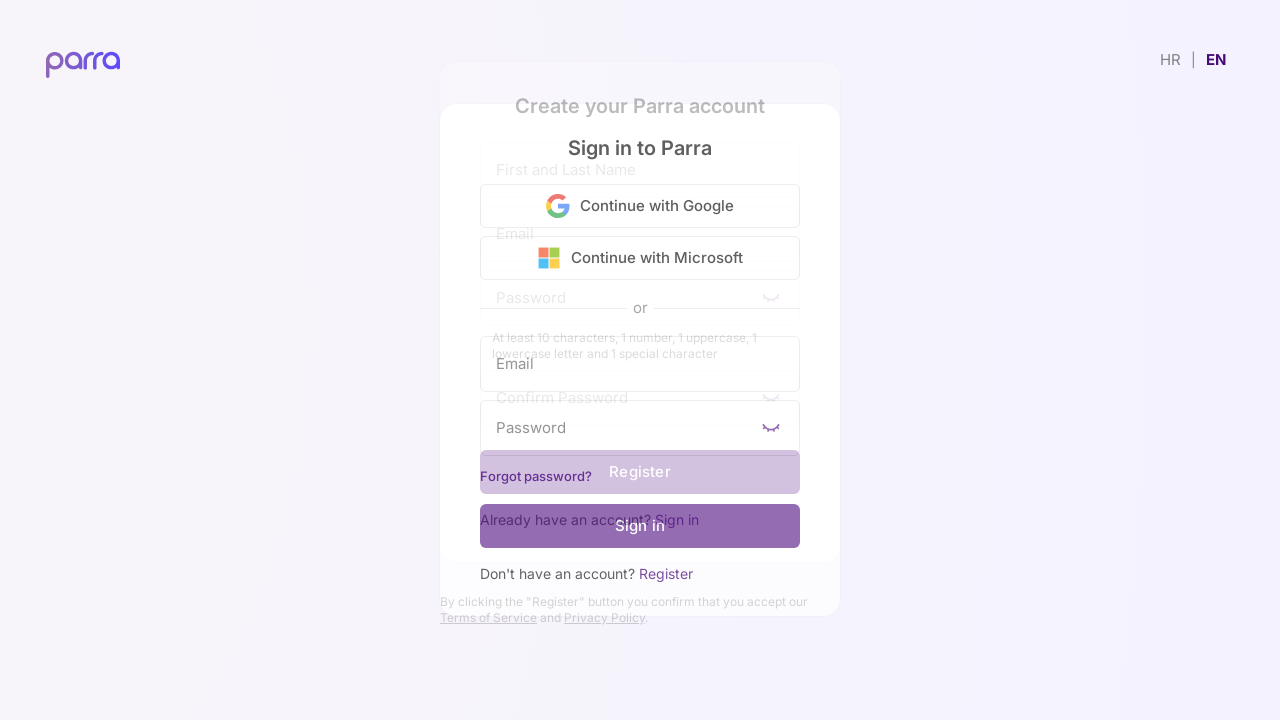

First and last name input field is visible
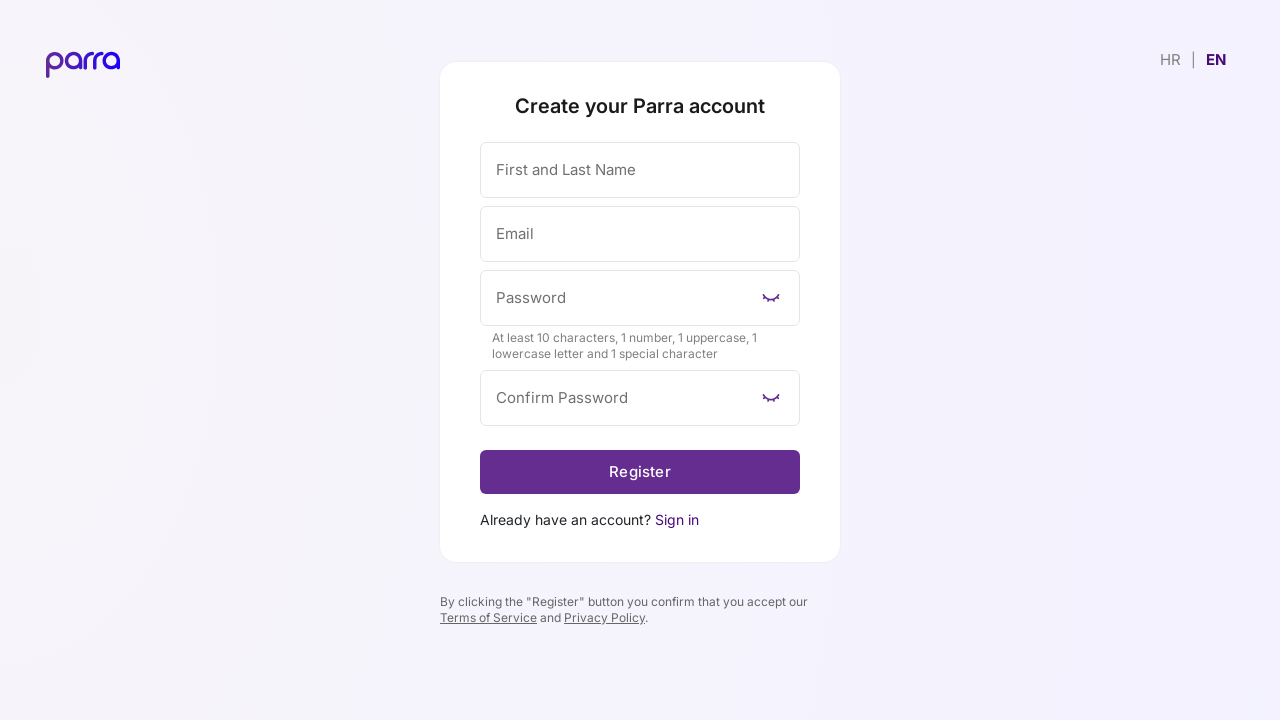

Filled in first and last name as 'Test User' on //input[@aria-label='firstAndLastName']
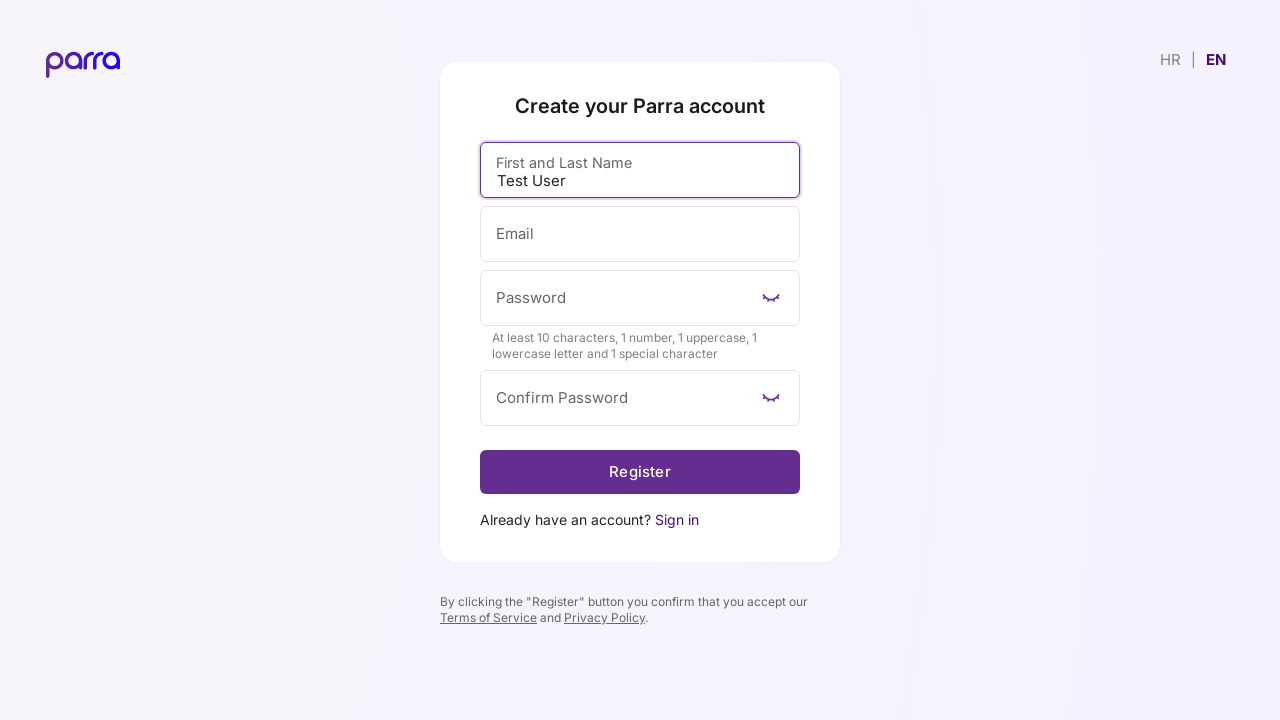

Filled in email field with 'testuser1772028164@example.com' on //input[@aria-label='email']
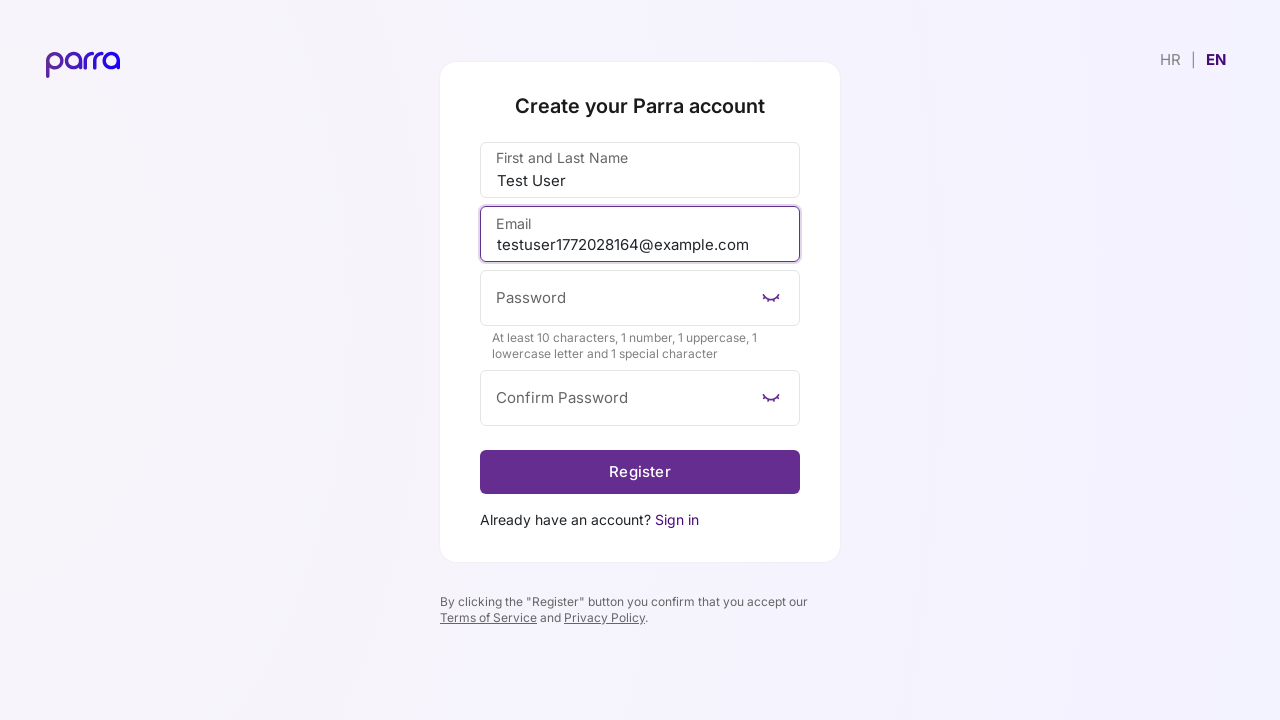

Toggled password visibility on at (771, 298) on (//div[@role='button' and @aria-label='eyeopen'])[1]
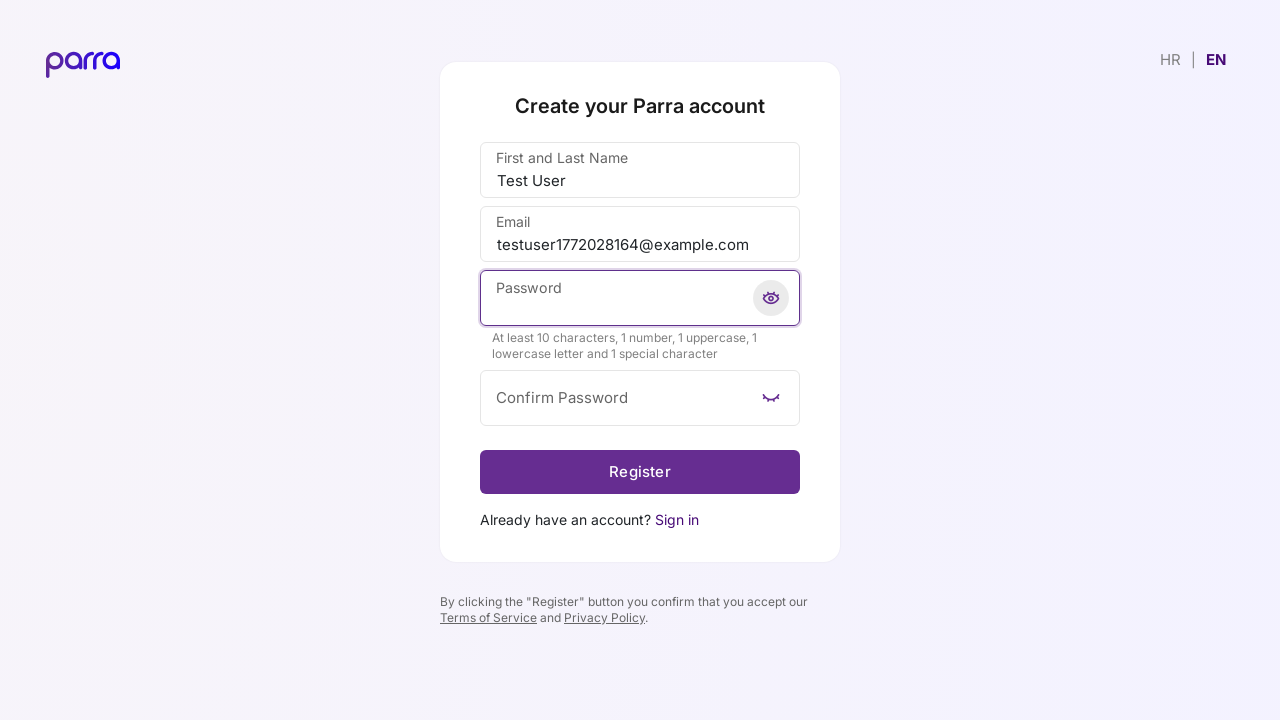

Filled in password field on //input[@aria-label='password']
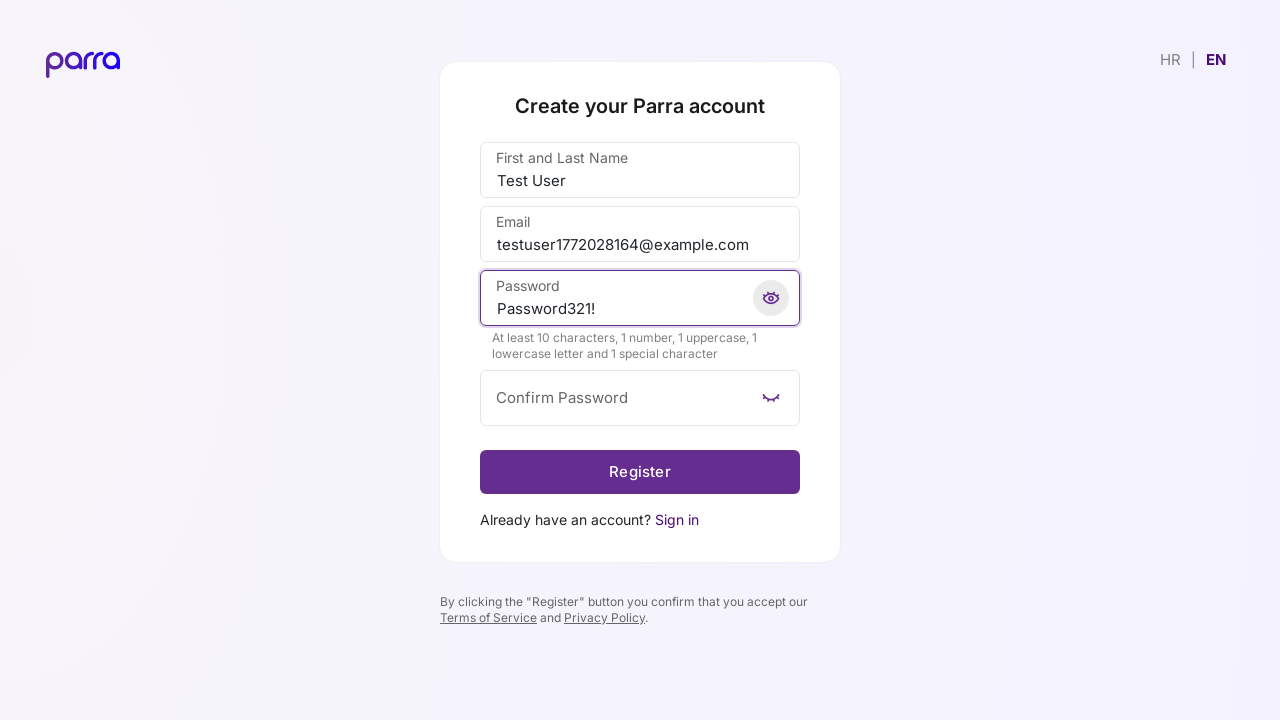

Toggled password visibility off at (771, 298) on (//div[@role='button' and @aria-label='eyeopen'])[1]
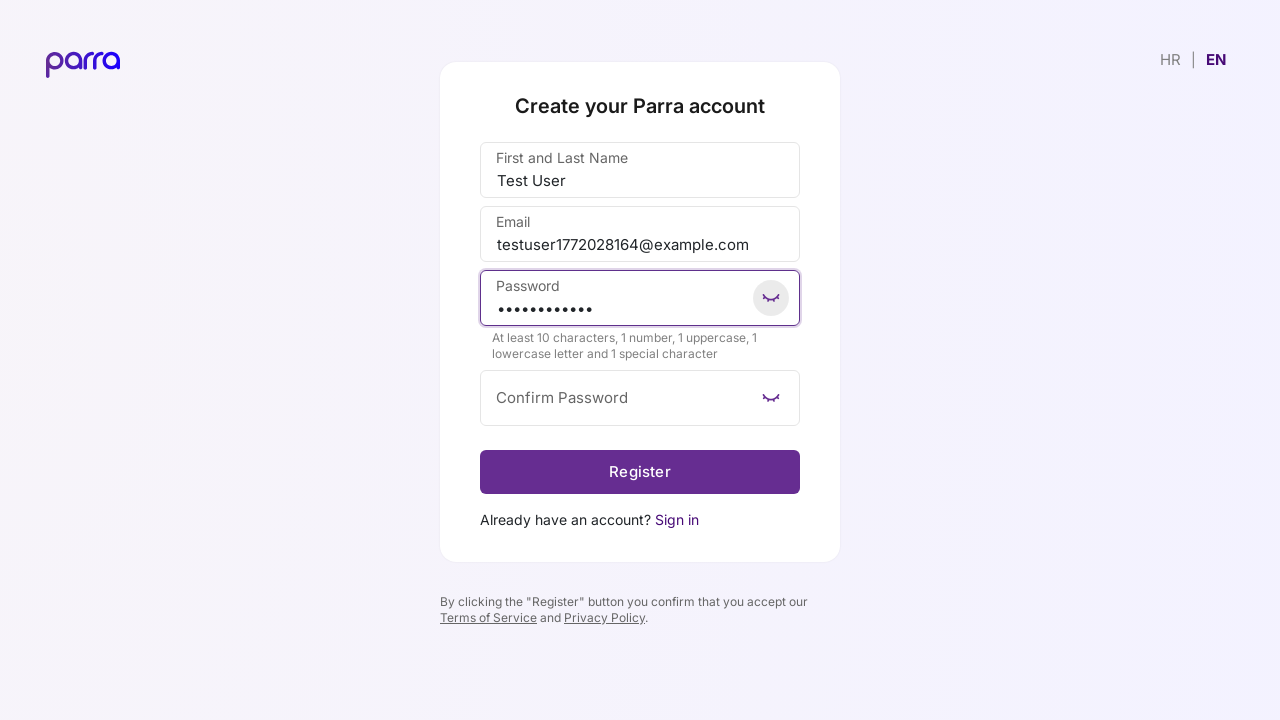

Toggled confirm password visibility on at (771, 398) on (//div[@role='button' and @aria-label='eyeopen'])[2]
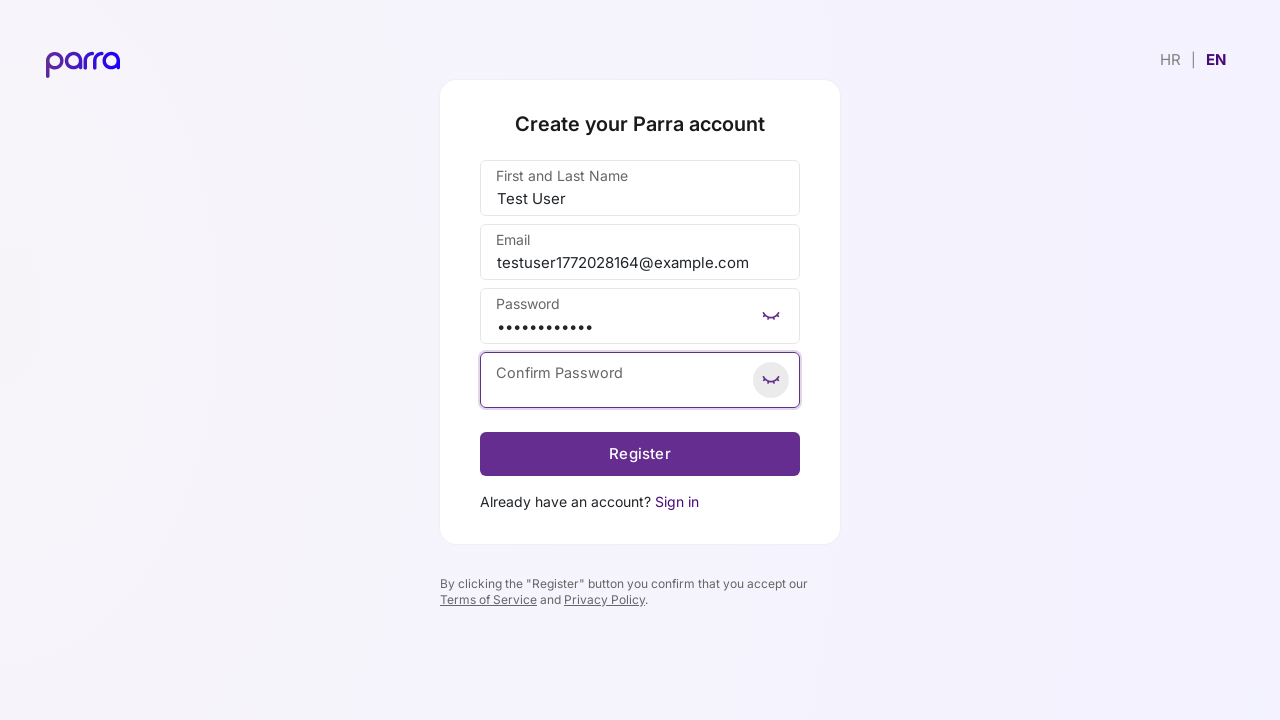

Filled in confirm password field on //input[@aria-label='confirmPassword']
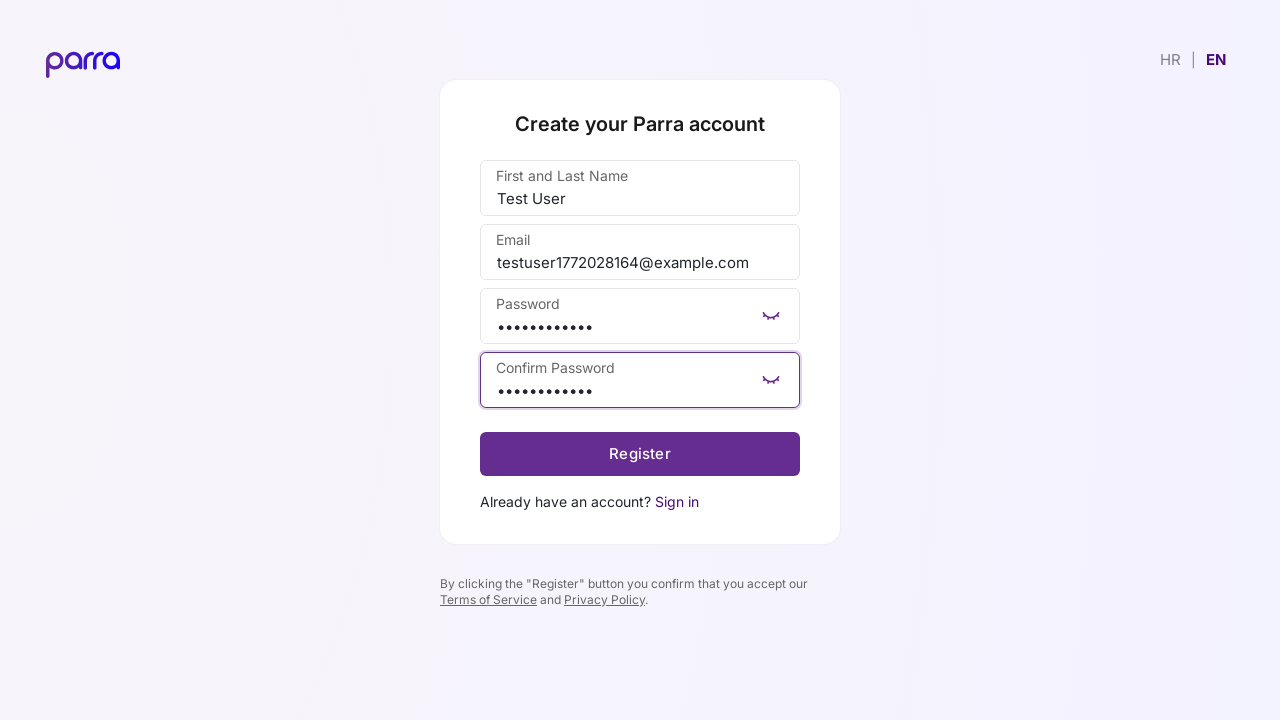

Toggled confirm password visibility off at (771, 380) on (//div[@role='button' and @aria-label='eyeopen'])[2]
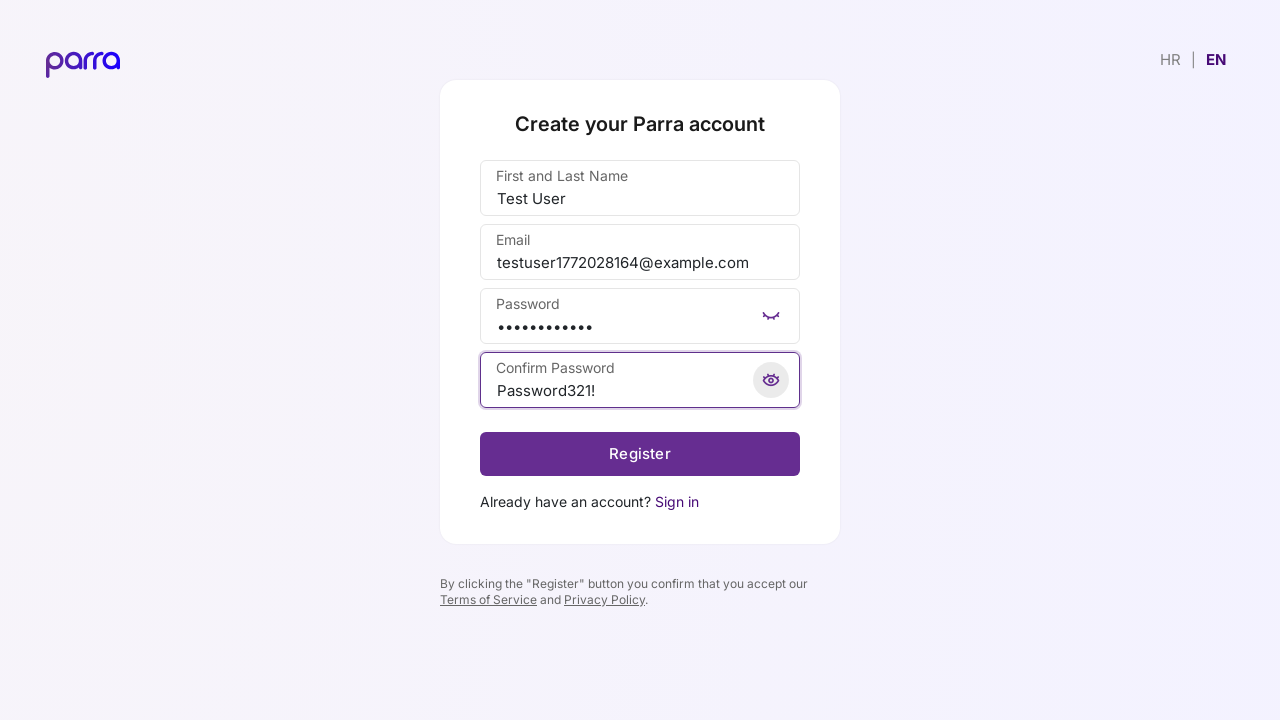

Clicked submit button to complete registration at (640, 454) on xpath=//button[@type='submit']
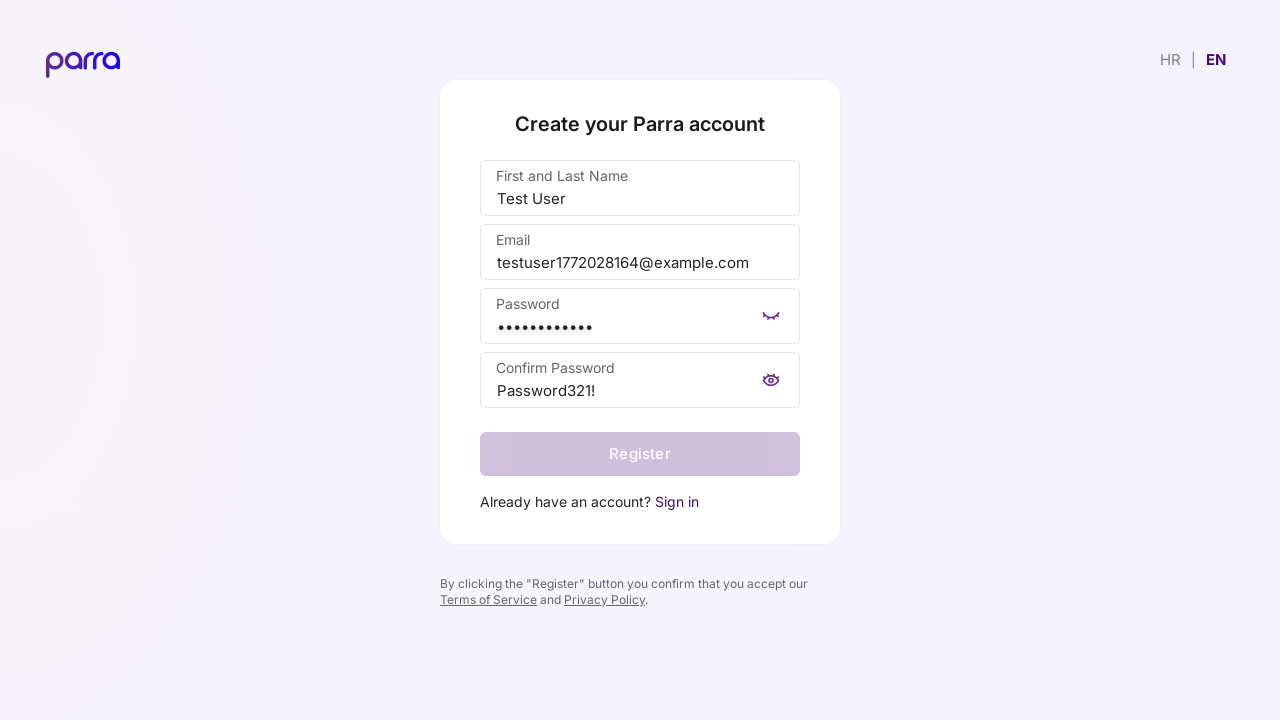

Successfully redirected to sign-in page after registration
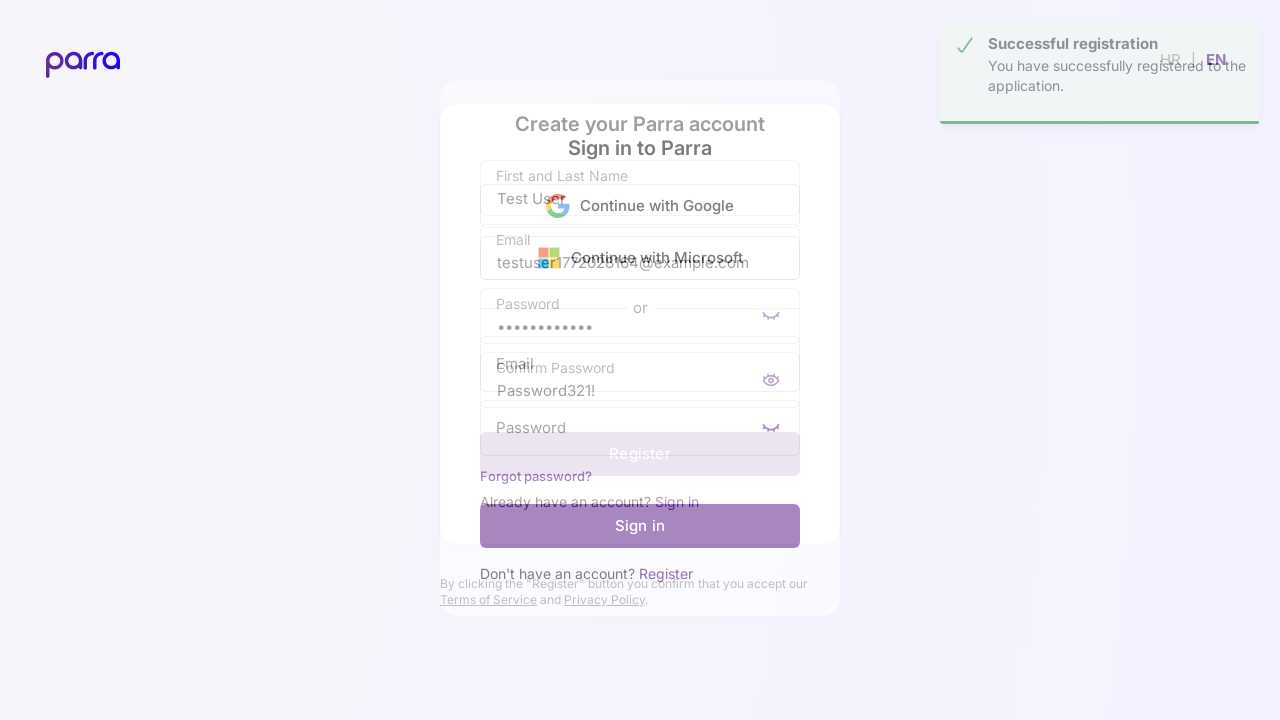

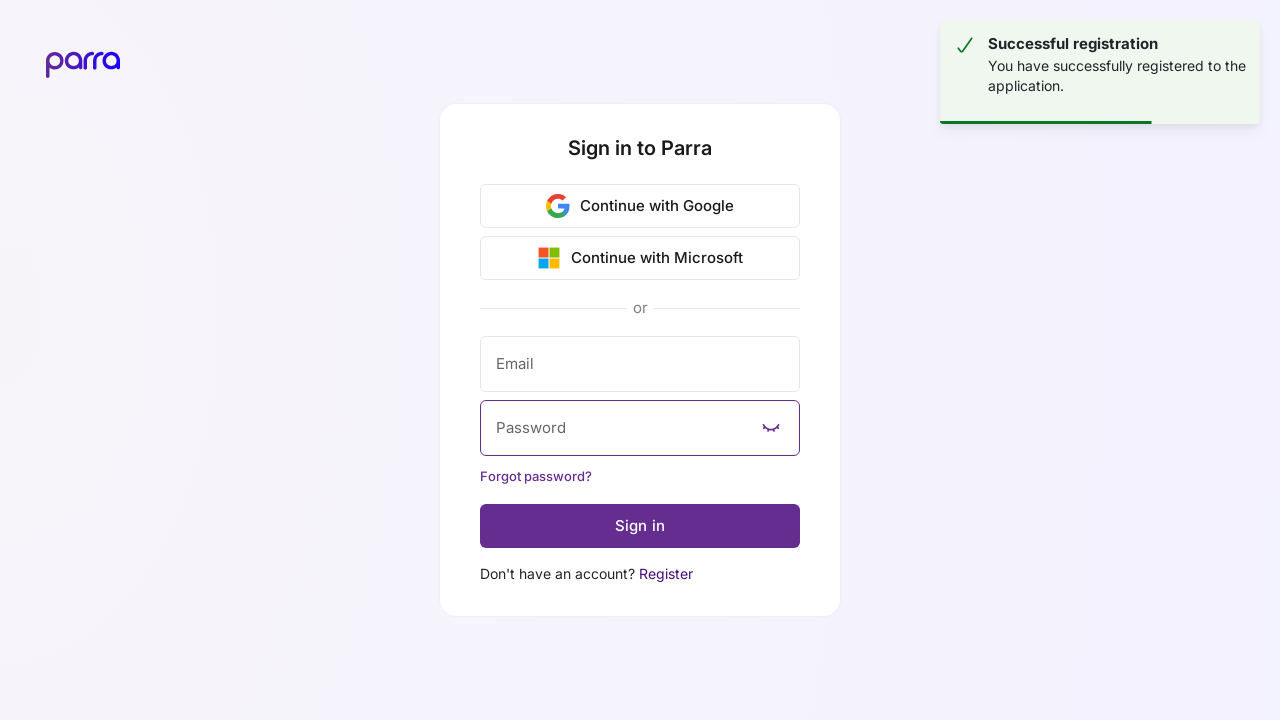